Tests the game over scenario by exhausting all attempts with incorrect letters and verifying the loss message appears

Starting URL: https://agustin-caucino.github.io/Agiles-grupo-4/

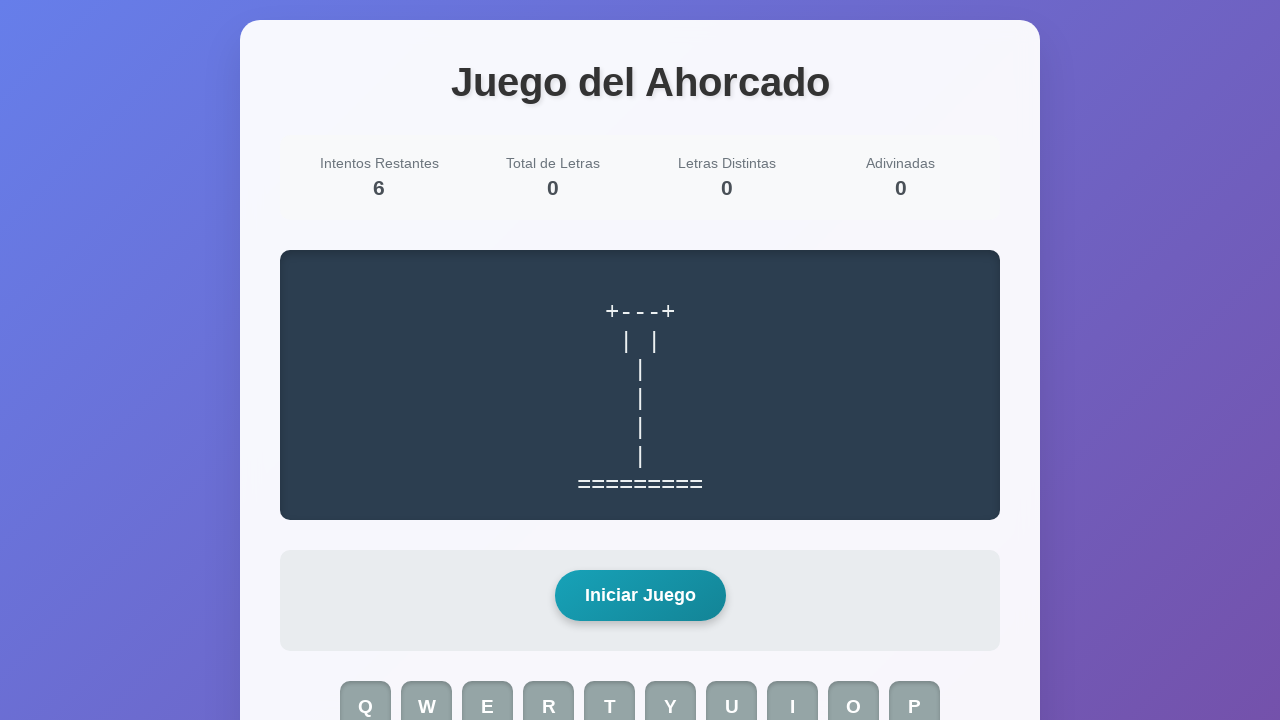

Clicked start game button at (640, 596) on #start-game
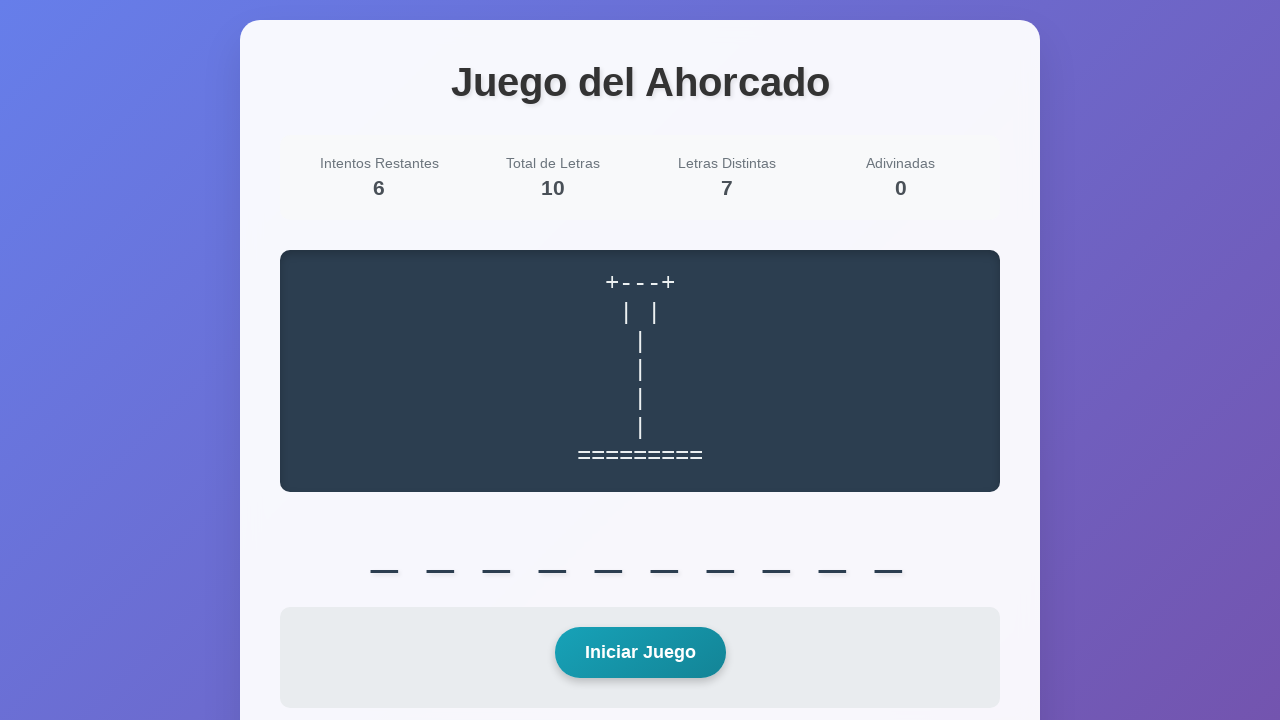

Game initialized and word display loaded
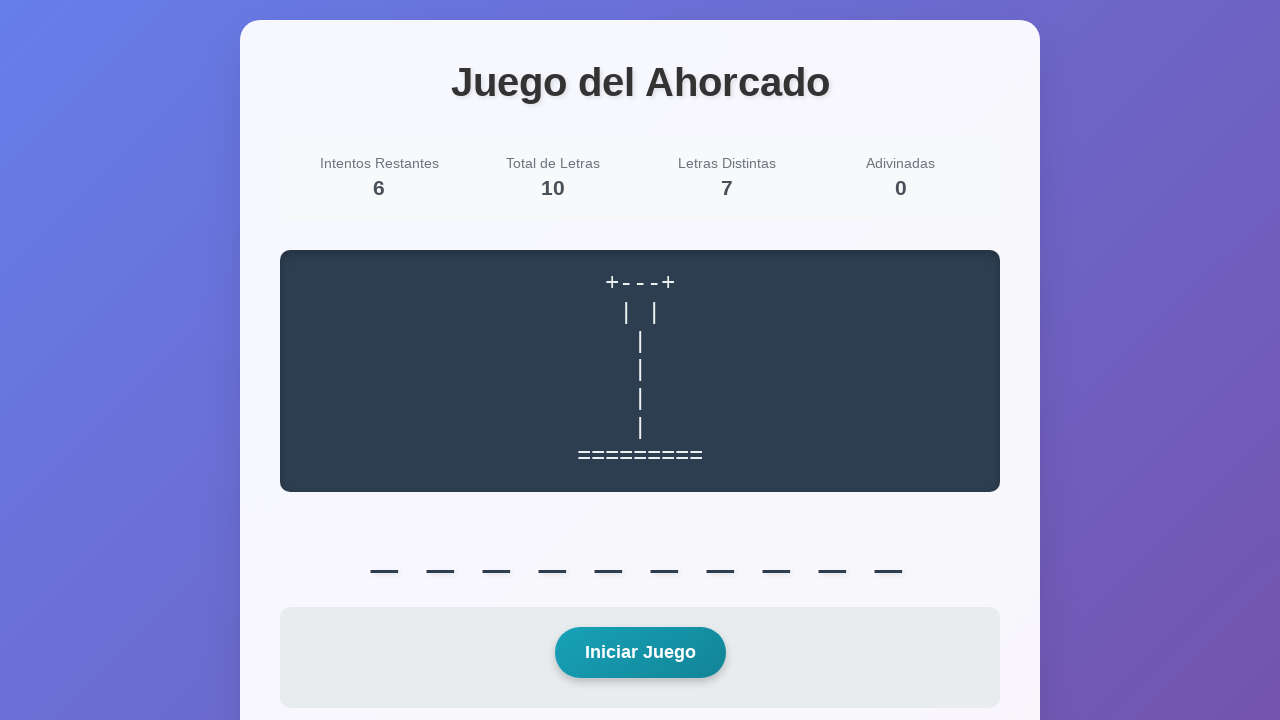

Pressed letter 'z' - incorrect attempt 1
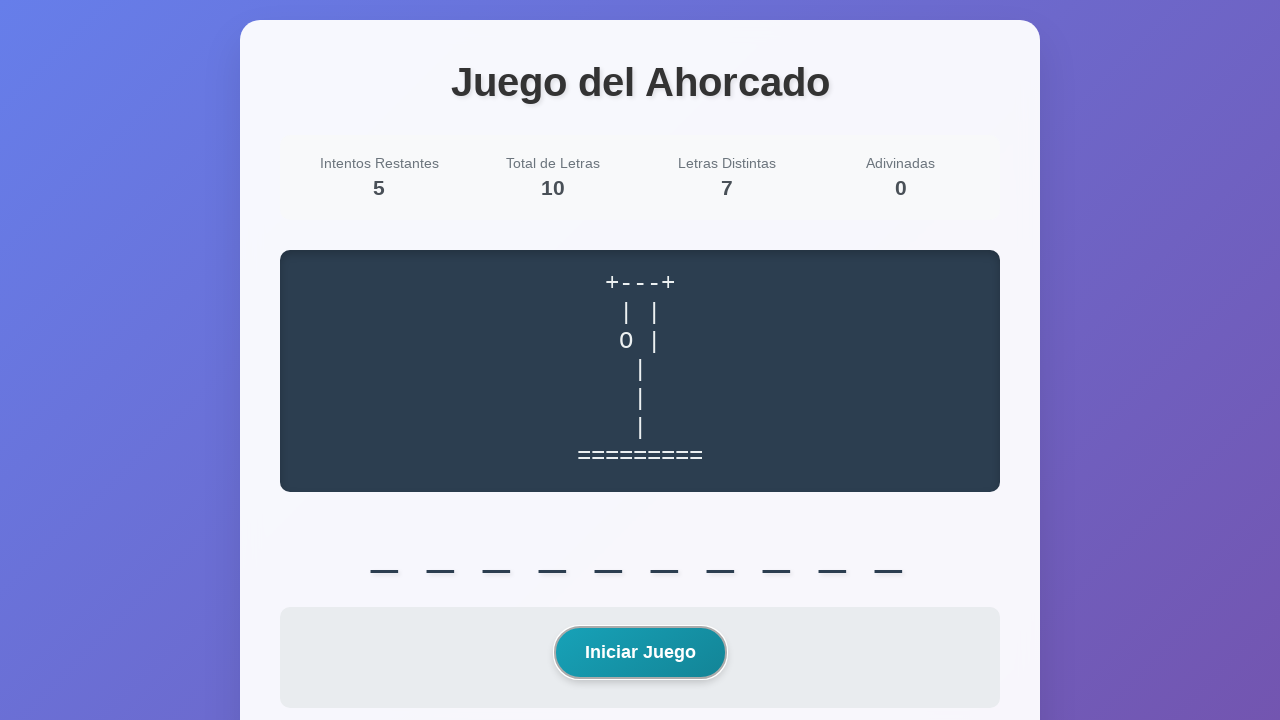

Pressed letter 'q' - incorrect attempt 2
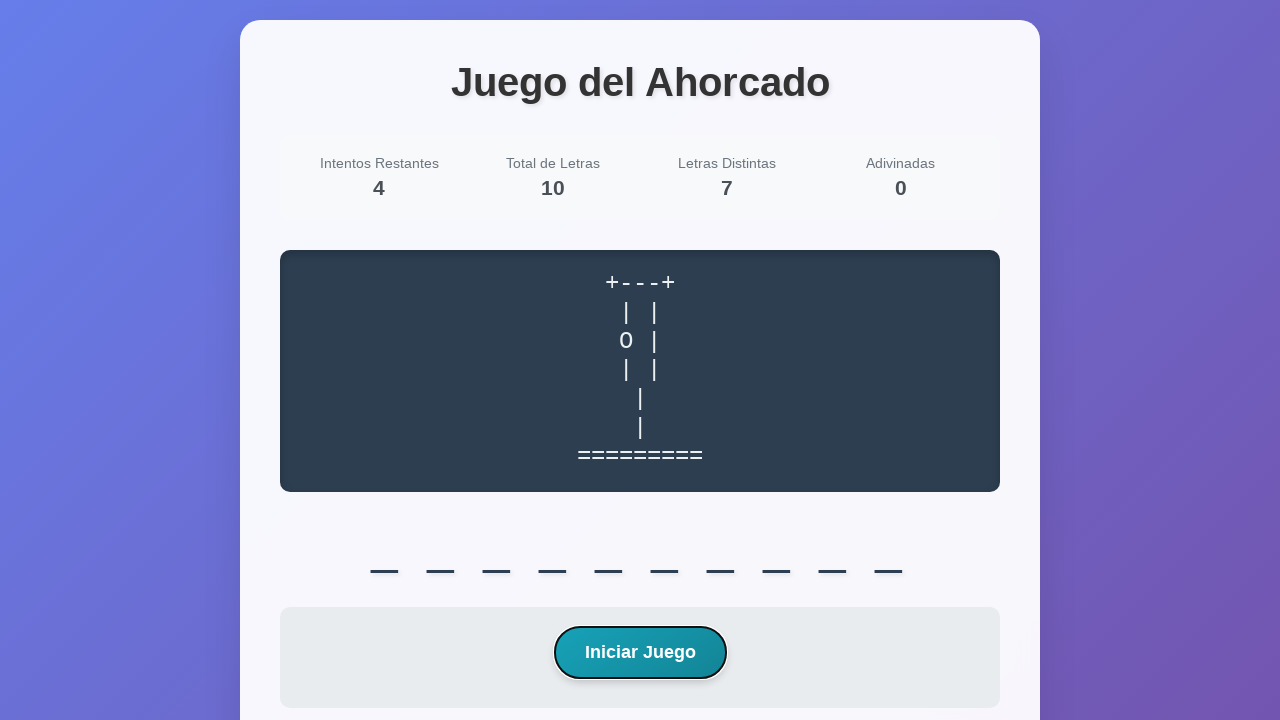

Pressed letter 'u' - incorrect attempt 3
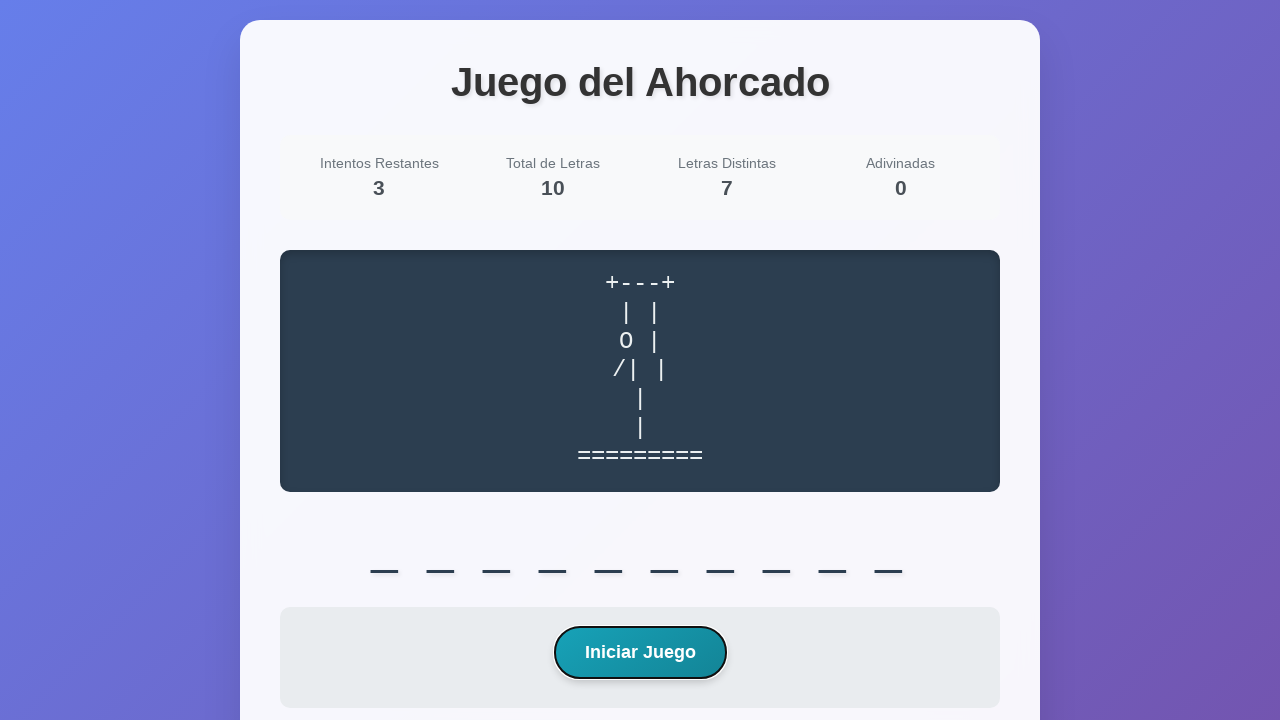

Pressed letter 'w' - incorrect attempt 4
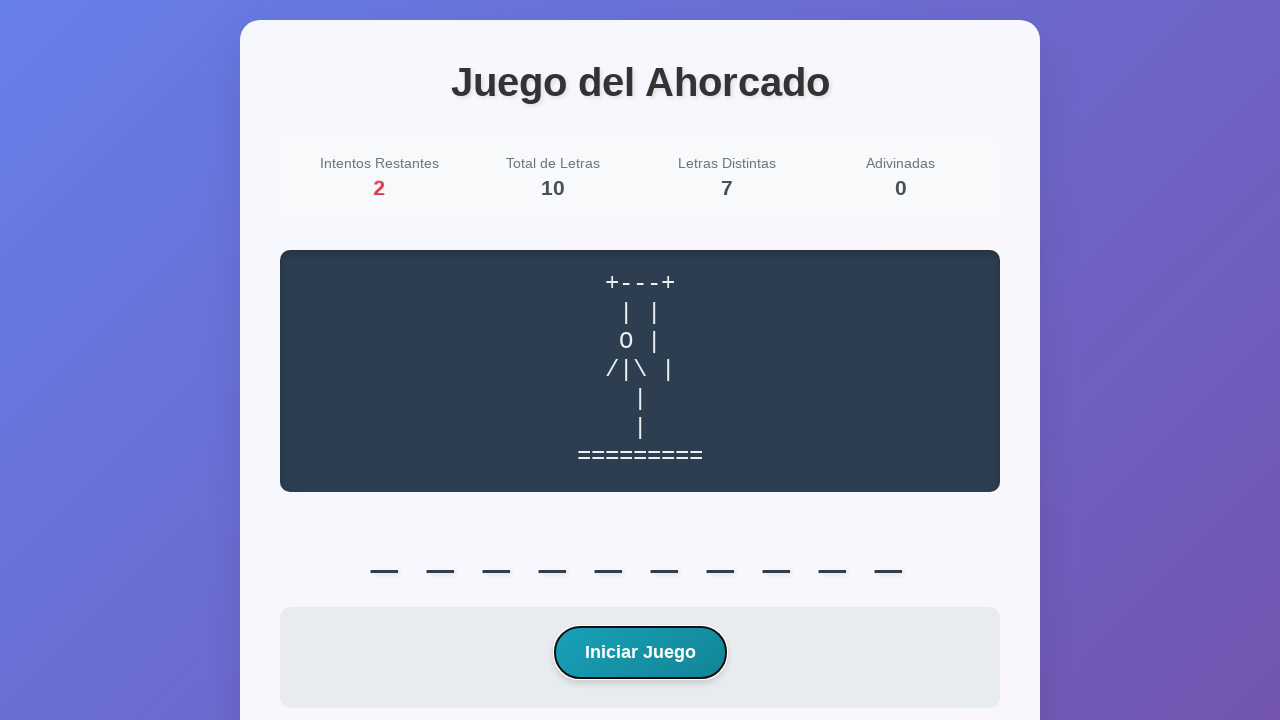

Pressed letter 'x' - incorrect attempt 5
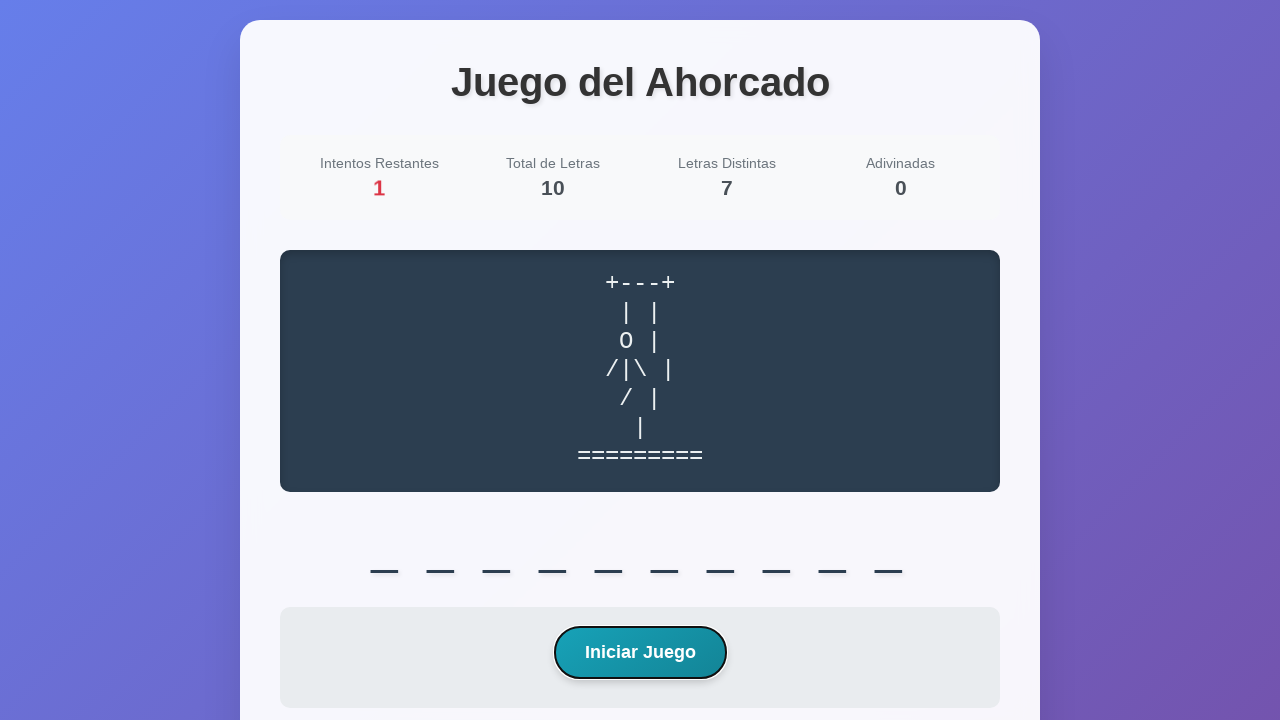

Pressed letter 'b' - incorrect attempt 6
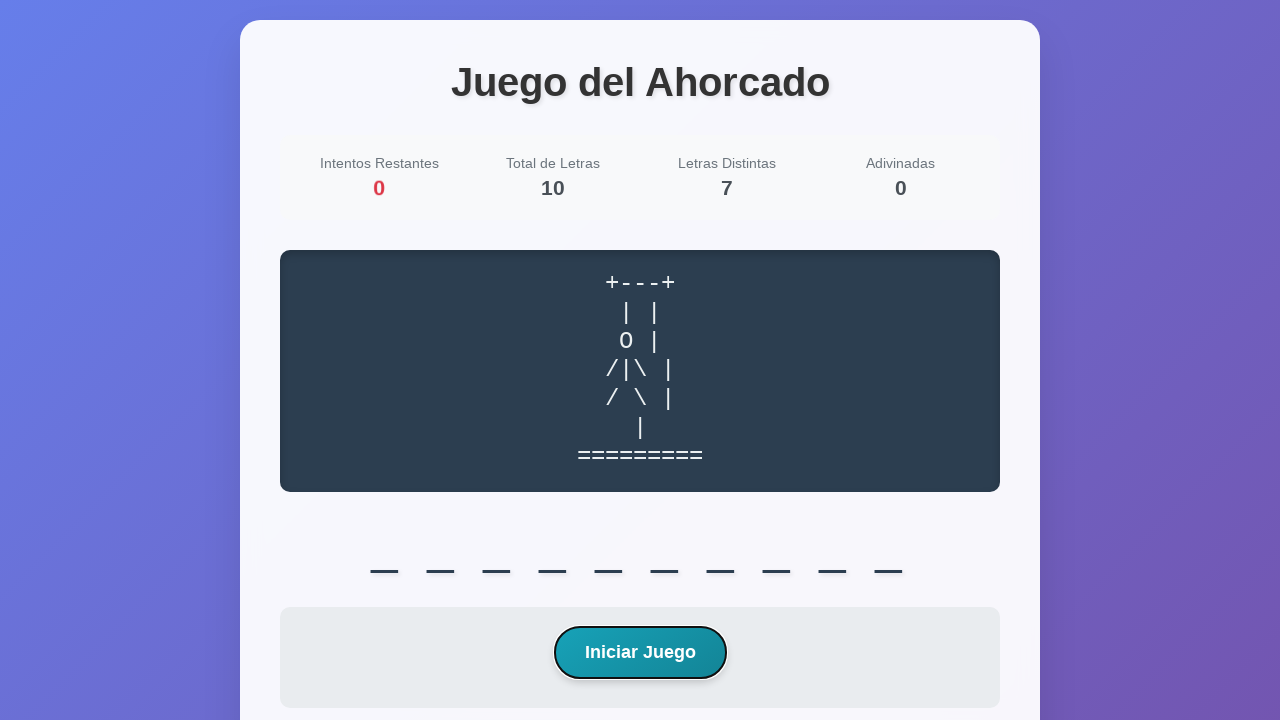

Located message element
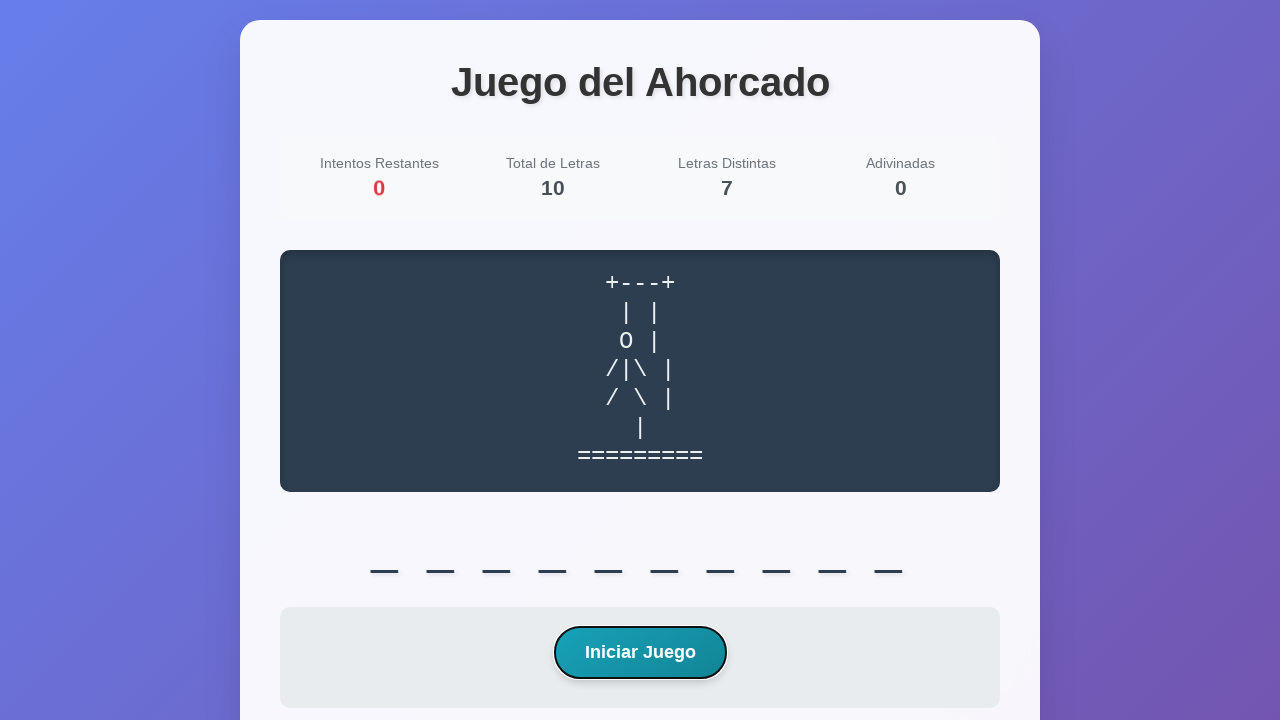

Game over - loss message 'Perdiste' appeared after exhausting all attempts
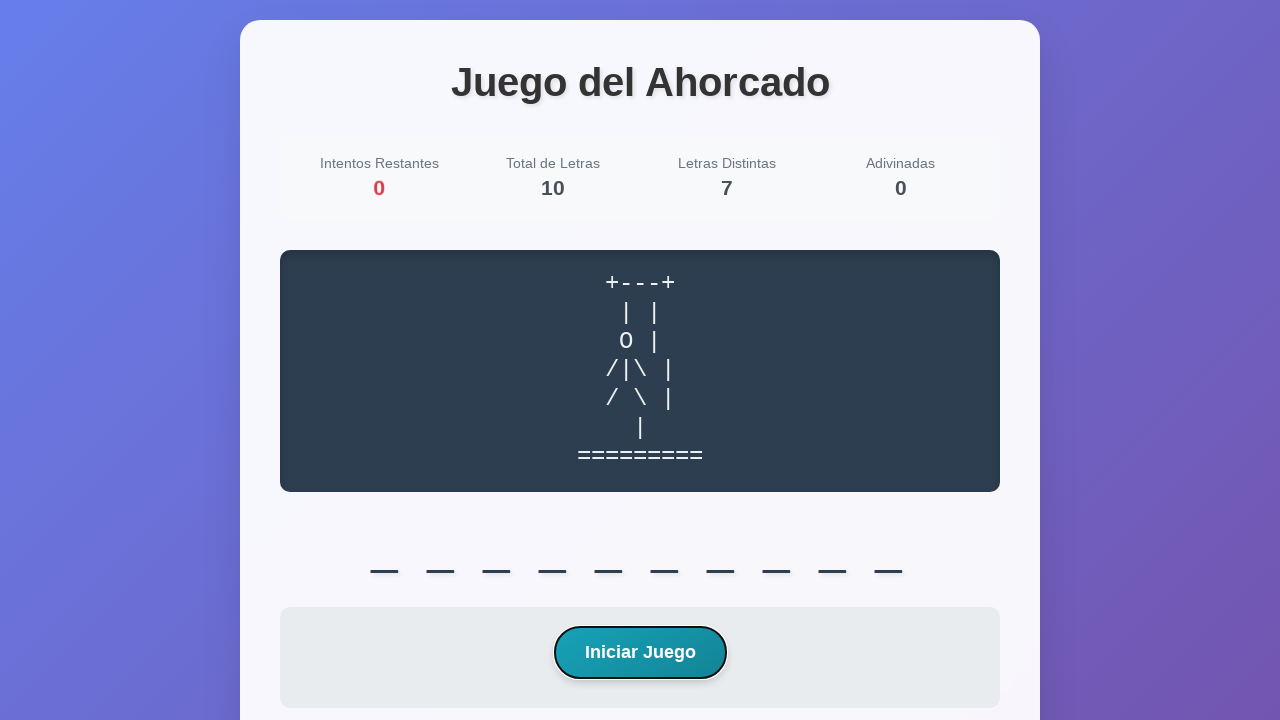

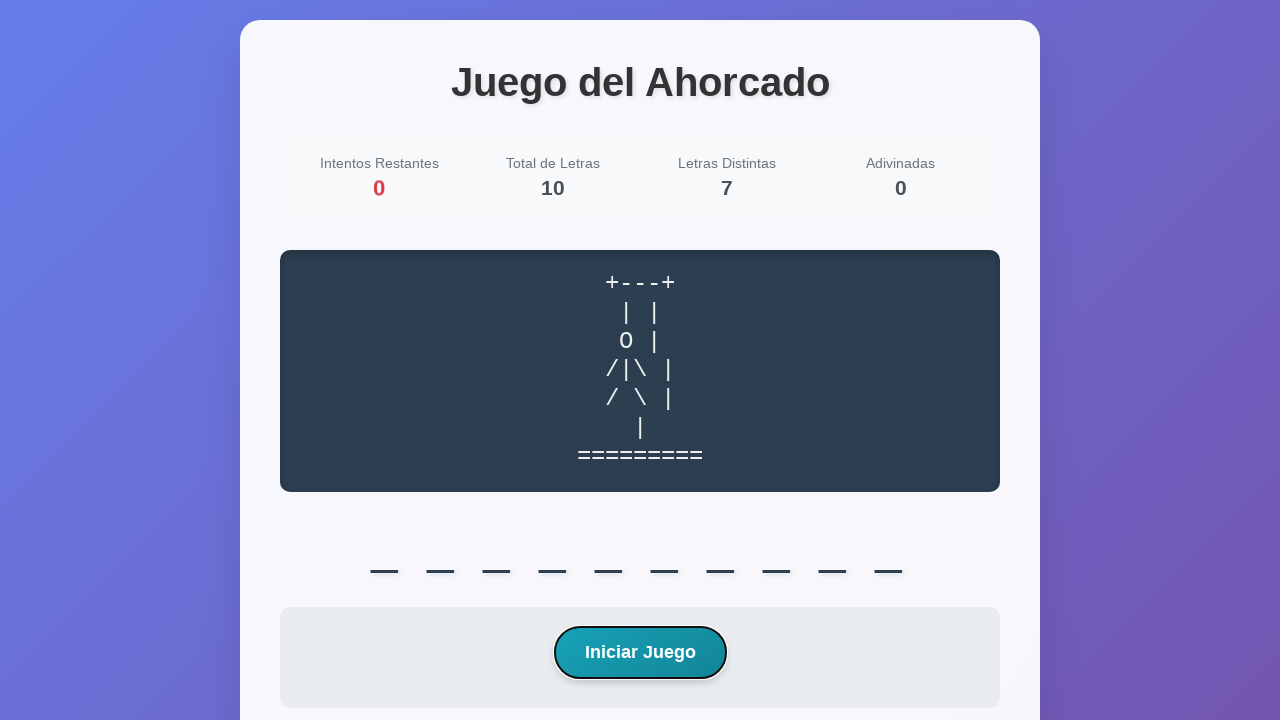